Verifies that the OrangeHRM page title is correct

Starting URL: https://opensource-demo.orangehrmlive.com/web/index.php/auth/login

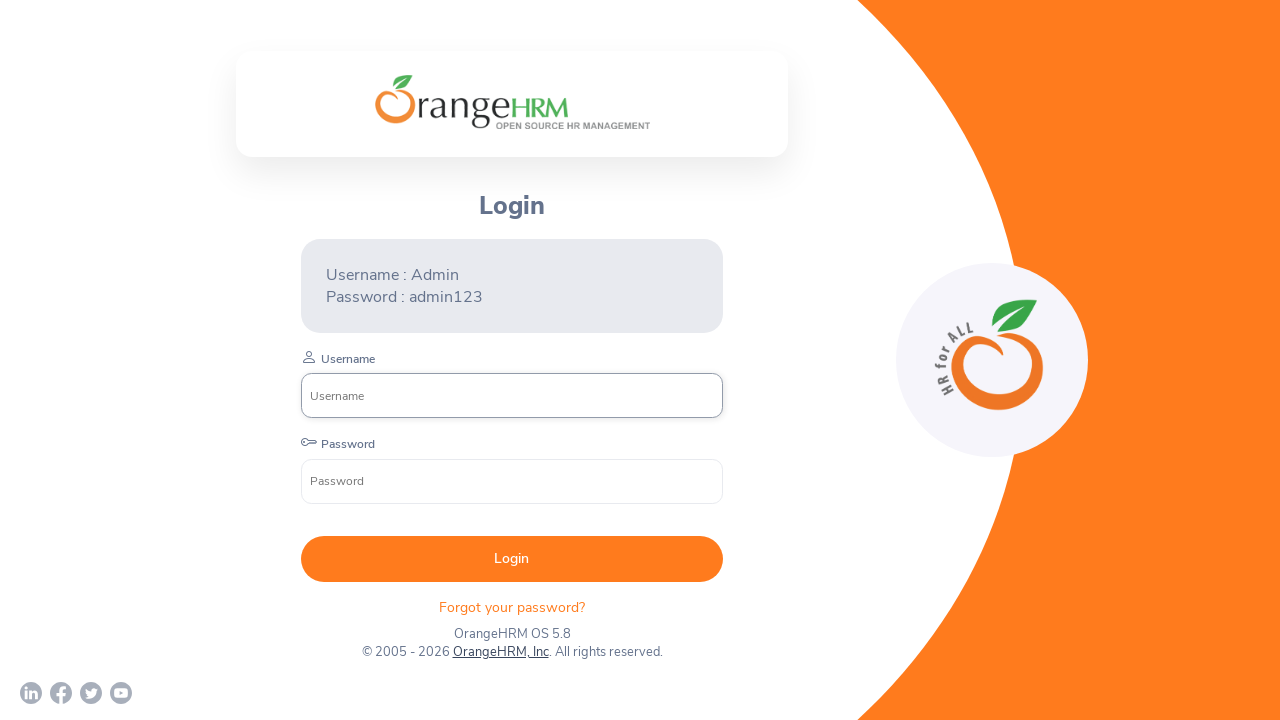

Waited for page to reach domcontentloaded state
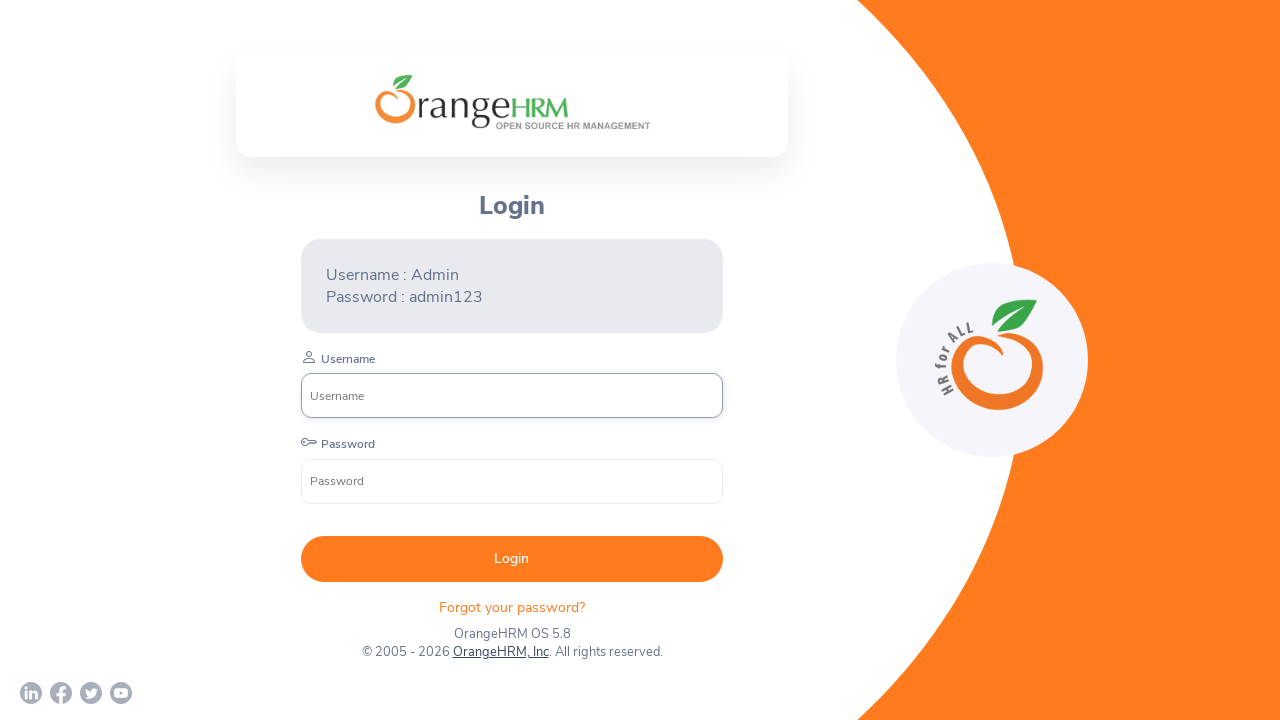

Verified page title is 'OrangeHRM'
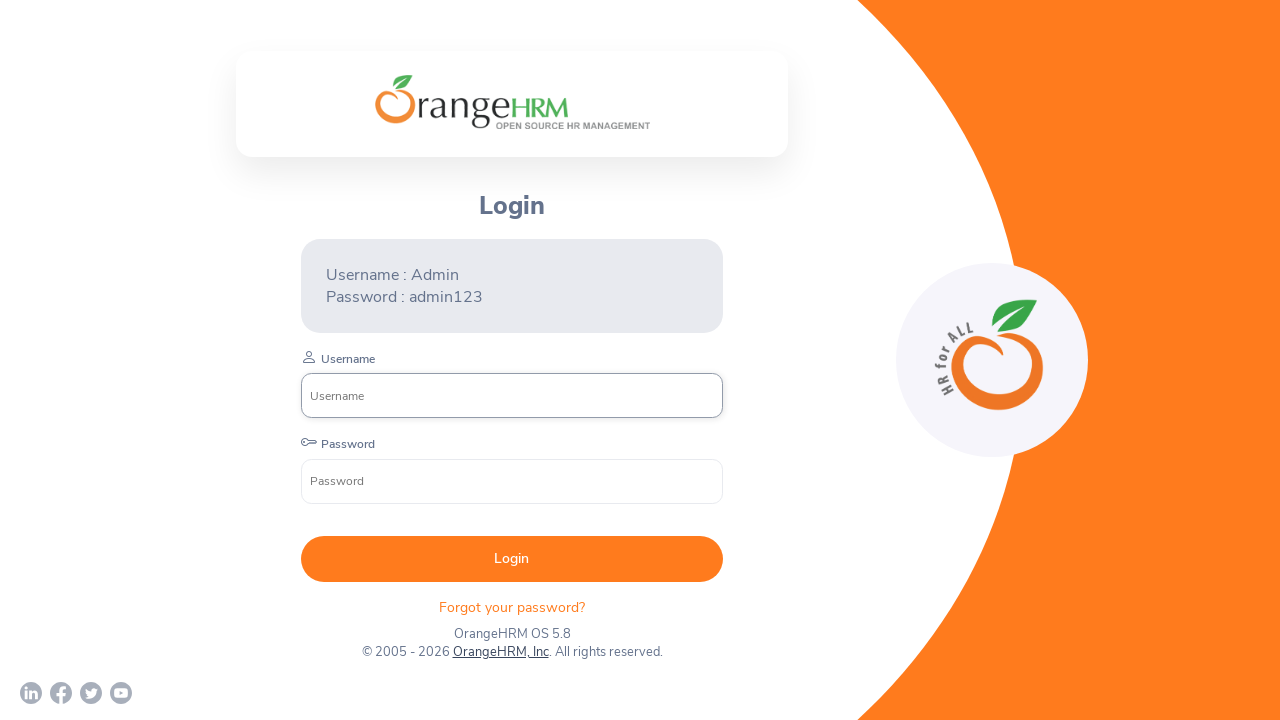

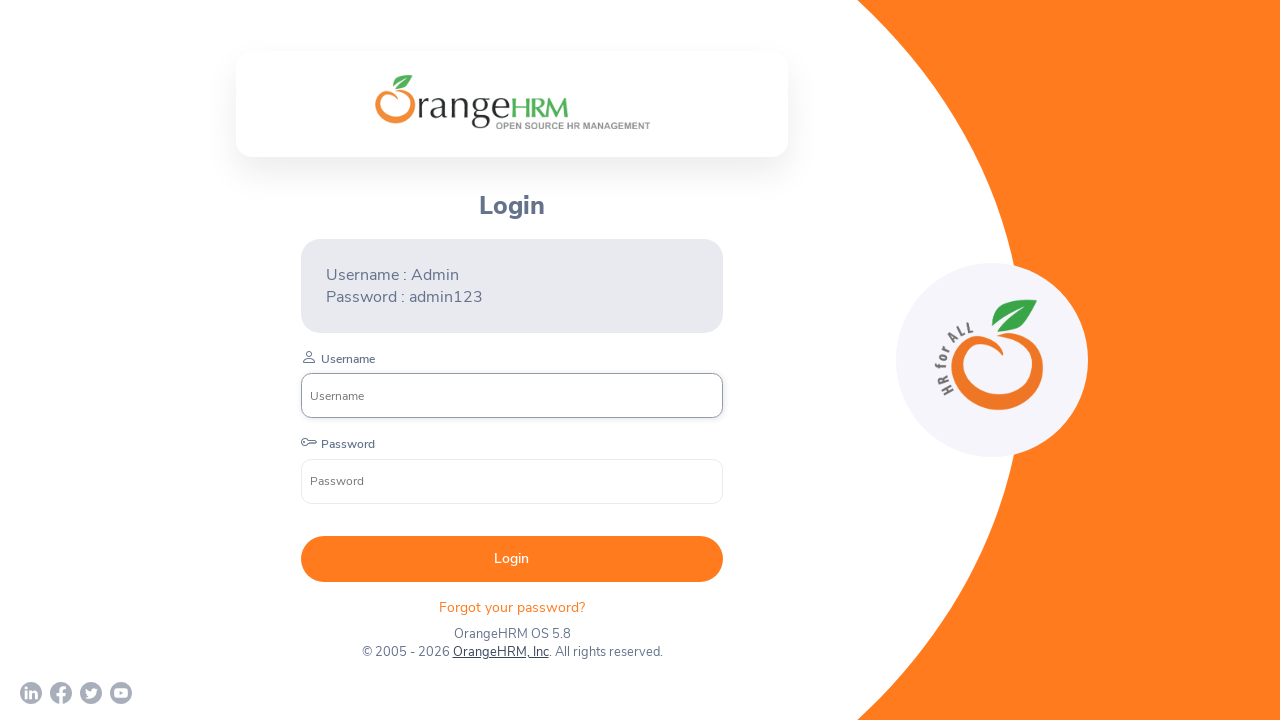